Opens multiple tabs by right-clicking navigation menu items on Selenium website, then switches to the Blog tab by matching its title

Starting URL: https://www.selenium.dev/

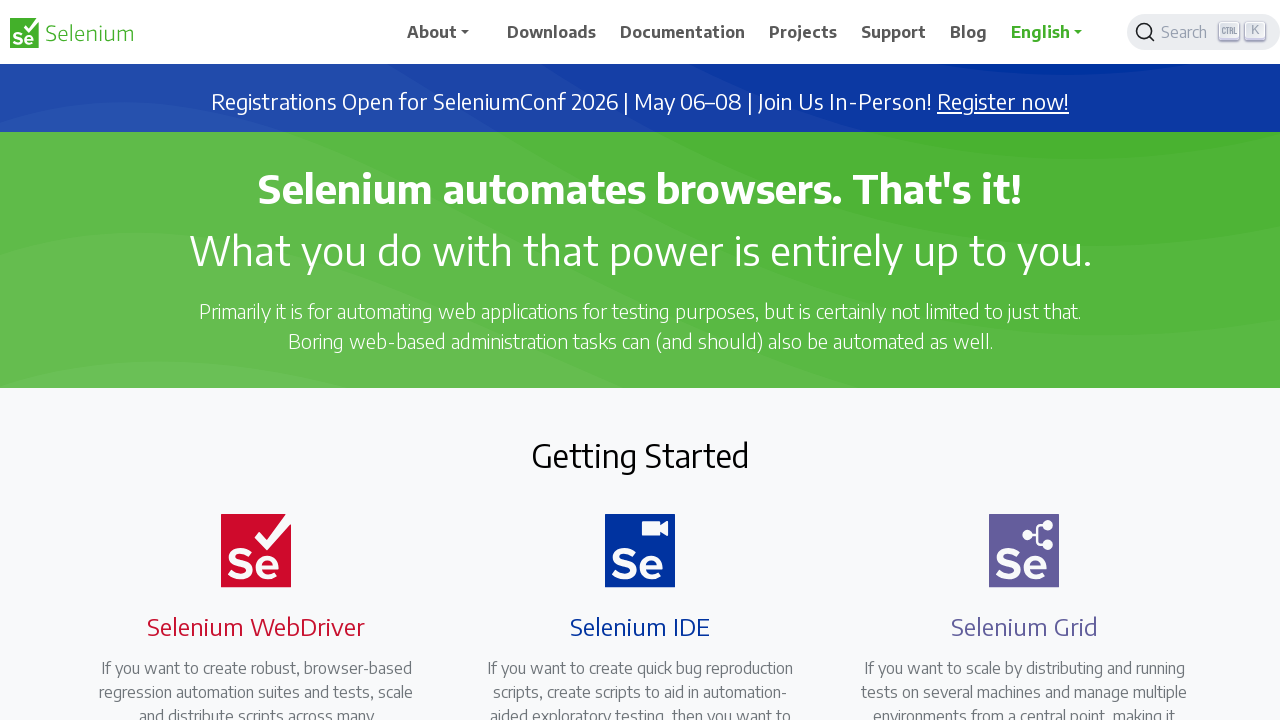

Middle-clicked navigation item: //span[.='Downloads'] at (552, 32) on //span[.='Downloads']
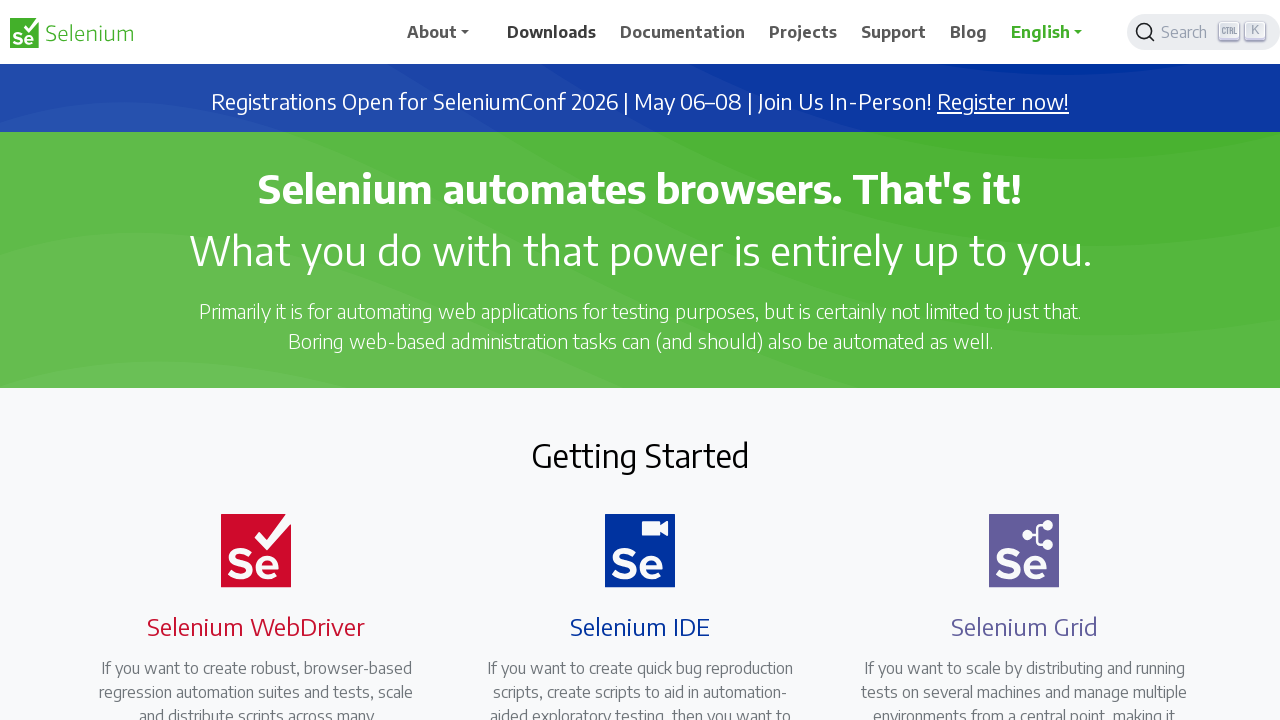

Waited 1 second before opening next tab
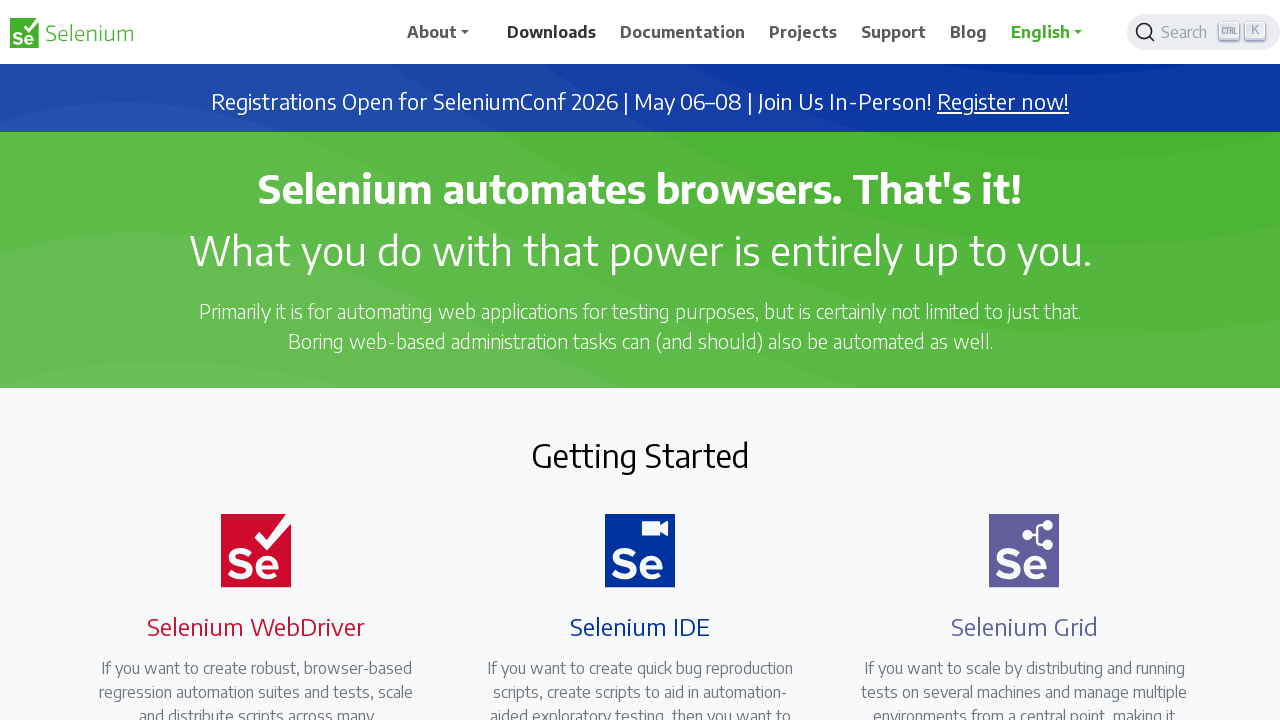

Middle-clicked navigation item: //span[.='Documentation'] at (683, 32) on //span[.='Documentation']
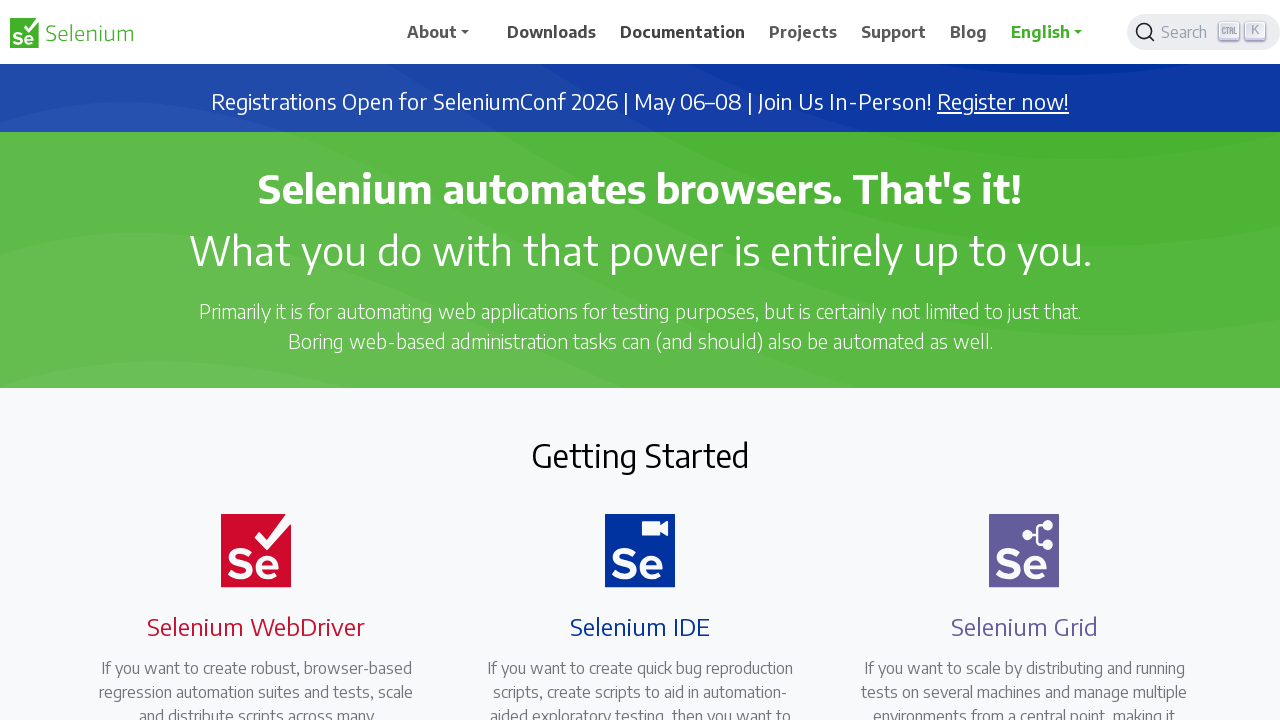

Waited 1 second before opening next tab
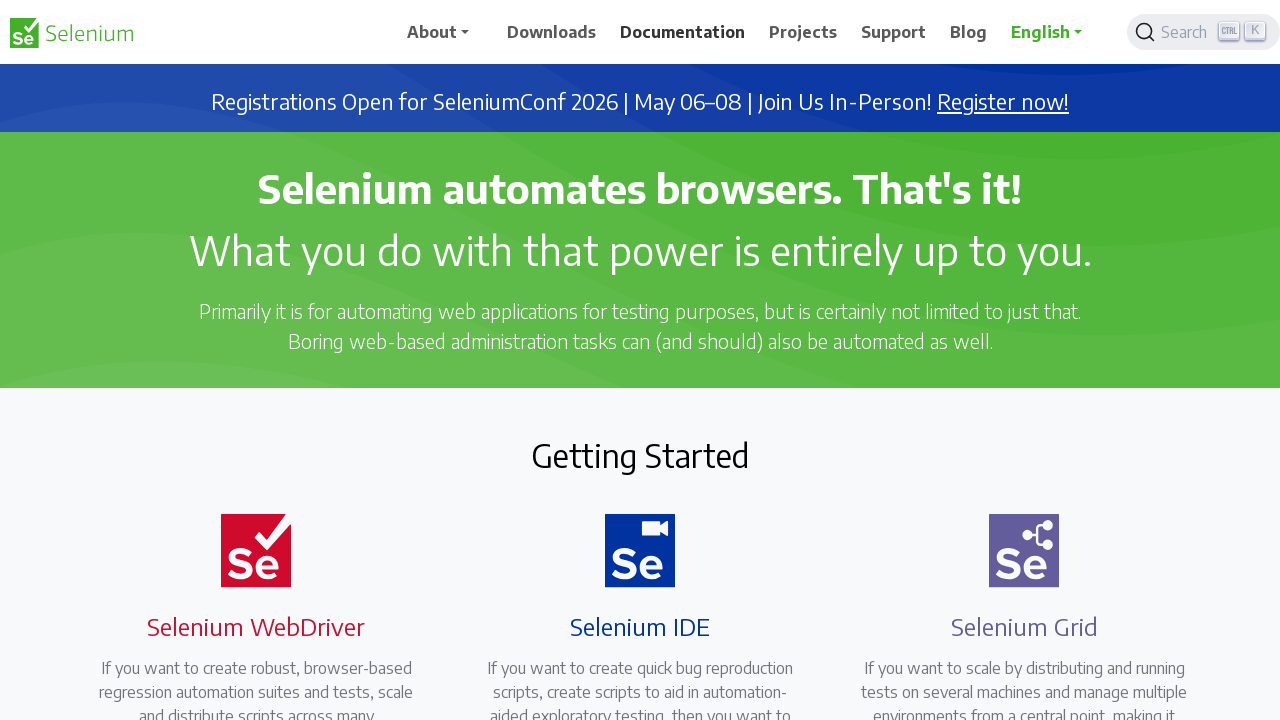

Middle-clicked navigation item: //span[.='Projects'] at (803, 32) on //span[.='Projects']
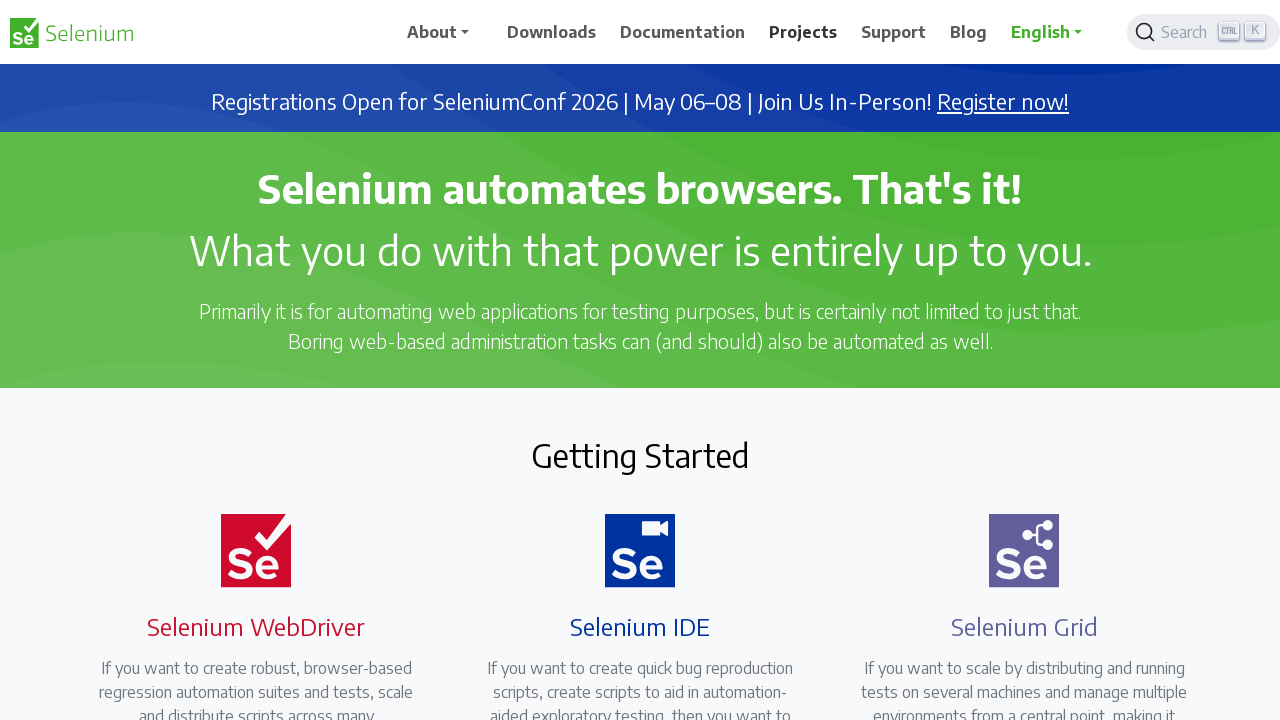

Waited 1 second before opening next tab
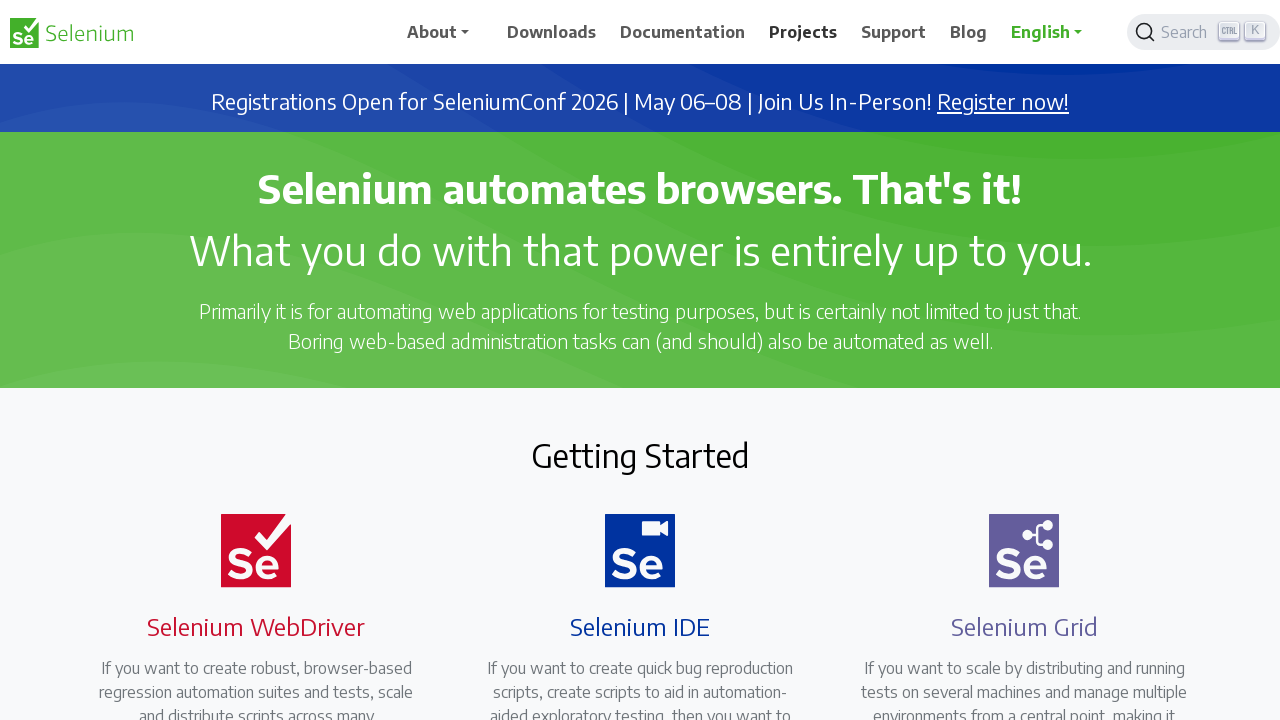

Middle-clicked navigation item: //span[.='Support'] at (894, 32) on //span[.='Support']
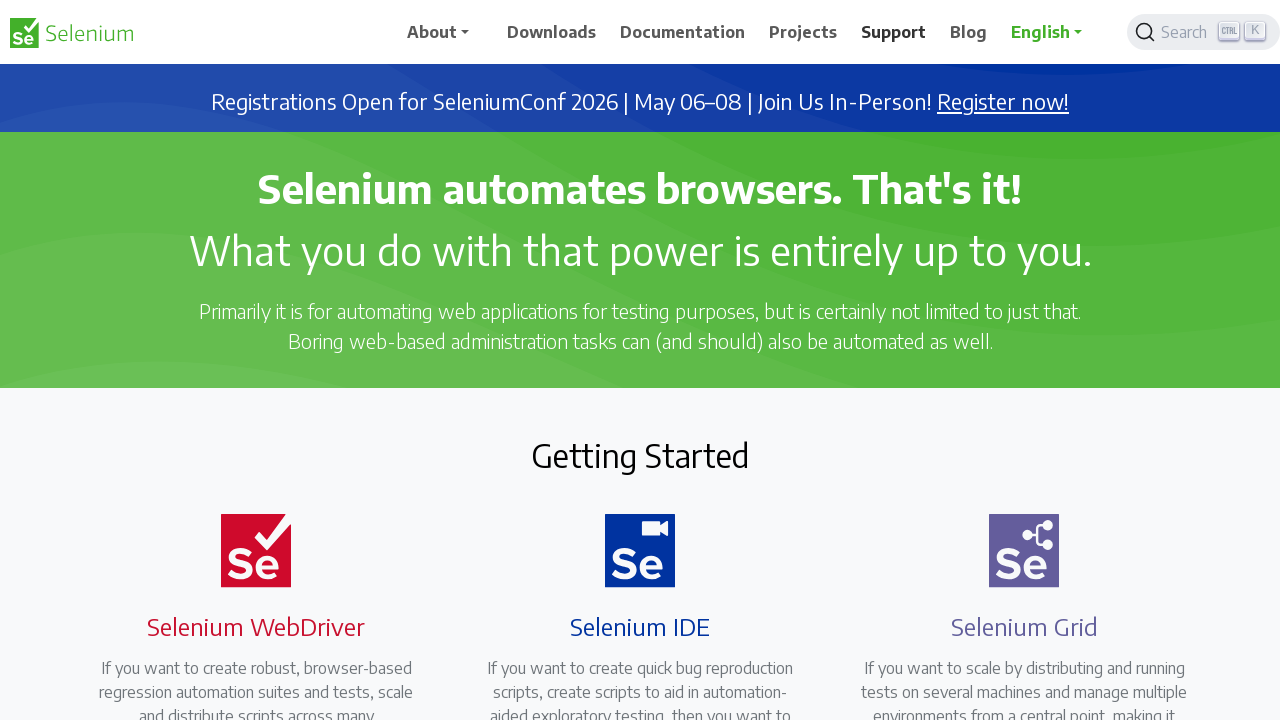

Waited 1 second before opening next tab
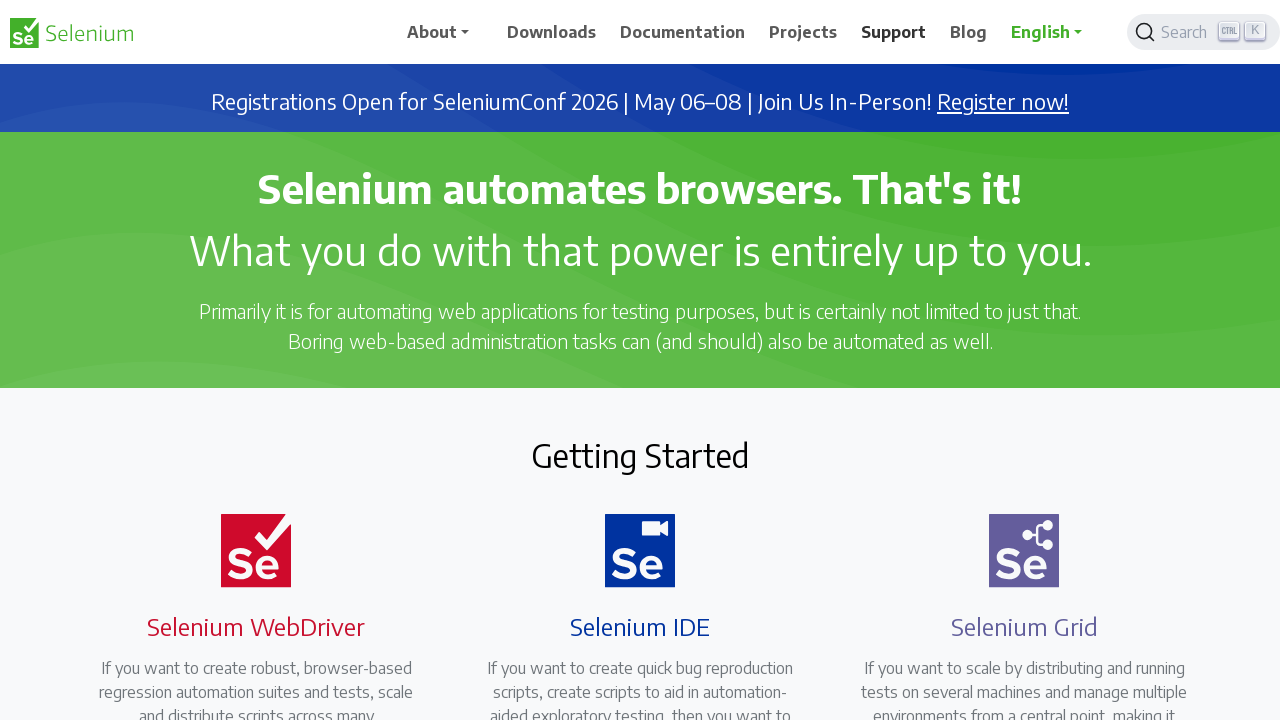

Middle-clicked navigation item: //span[.='Blog'] at (969, 32) on //span[.='Blog']
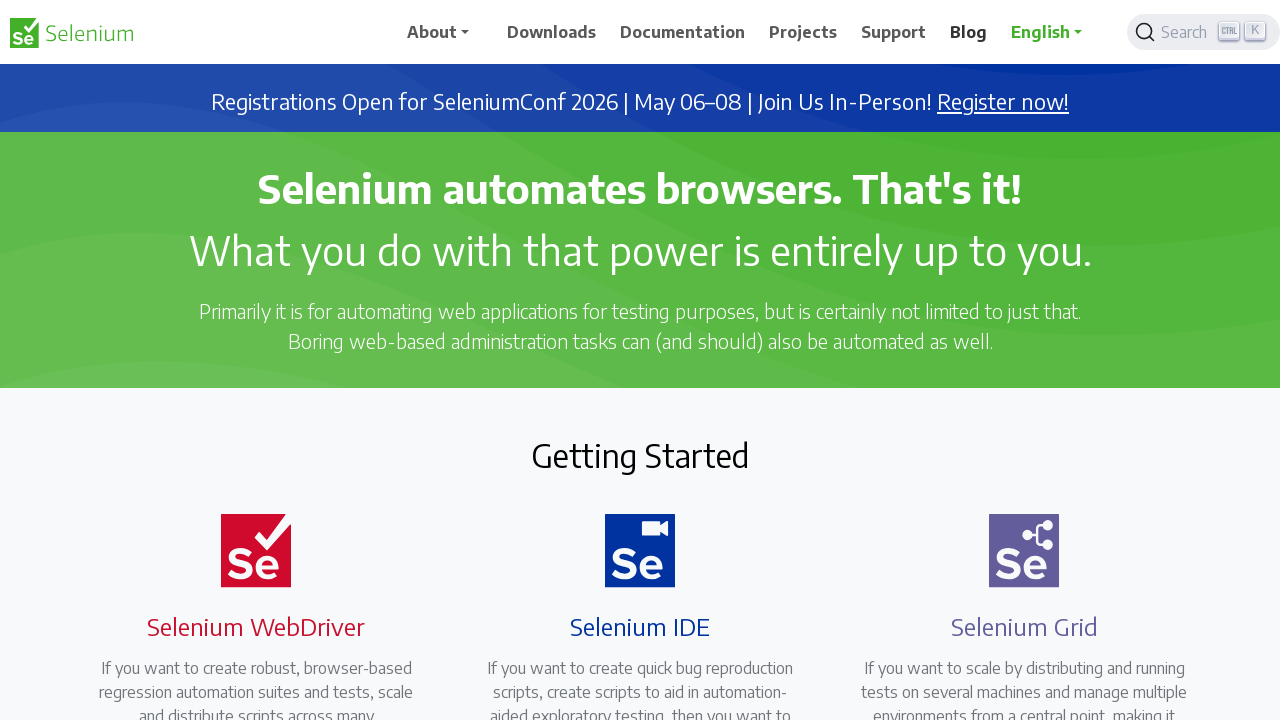

Waited 1 second before opening next tab
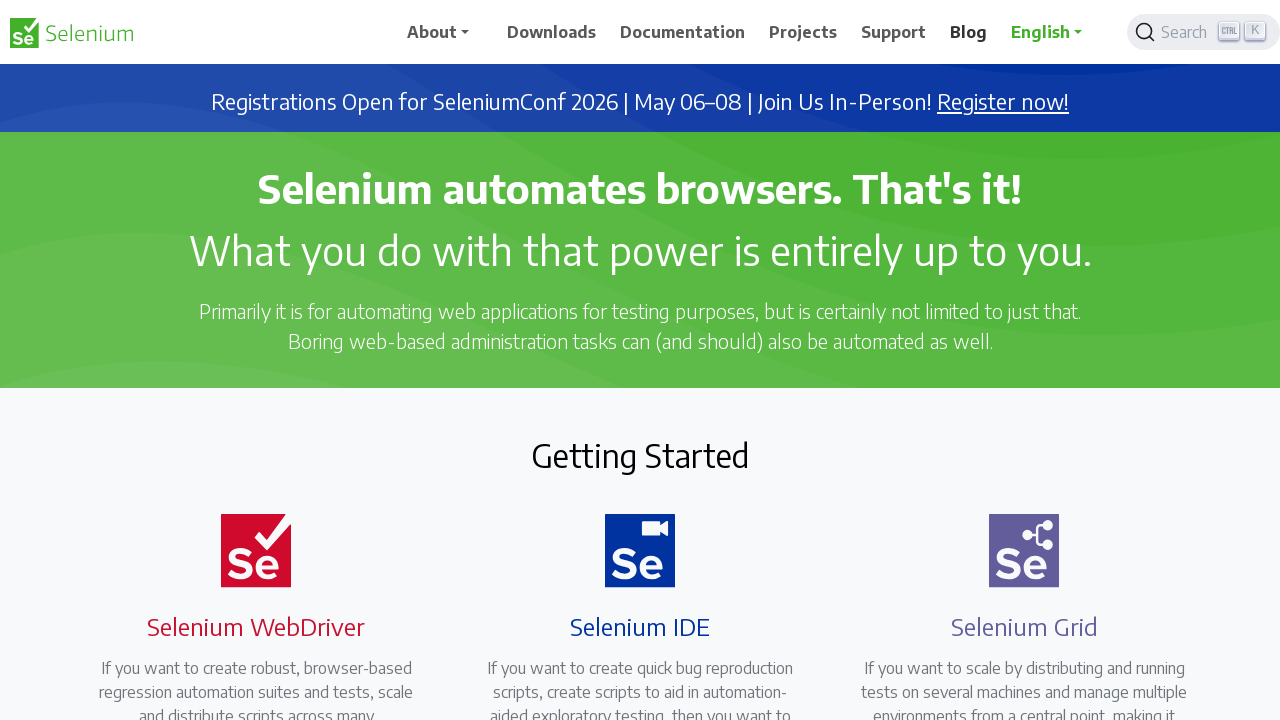

Retrieved all open pages/tabs in context (6 tabs total)
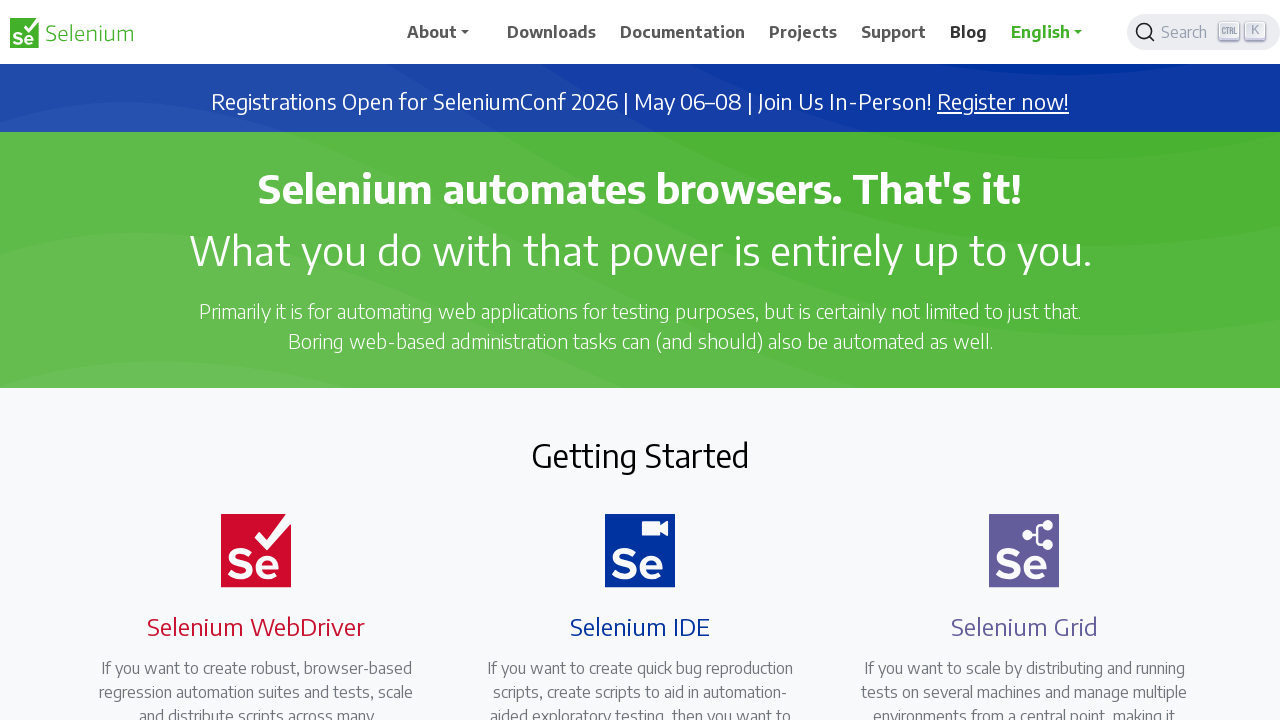

Checked page title: 'Selenium'
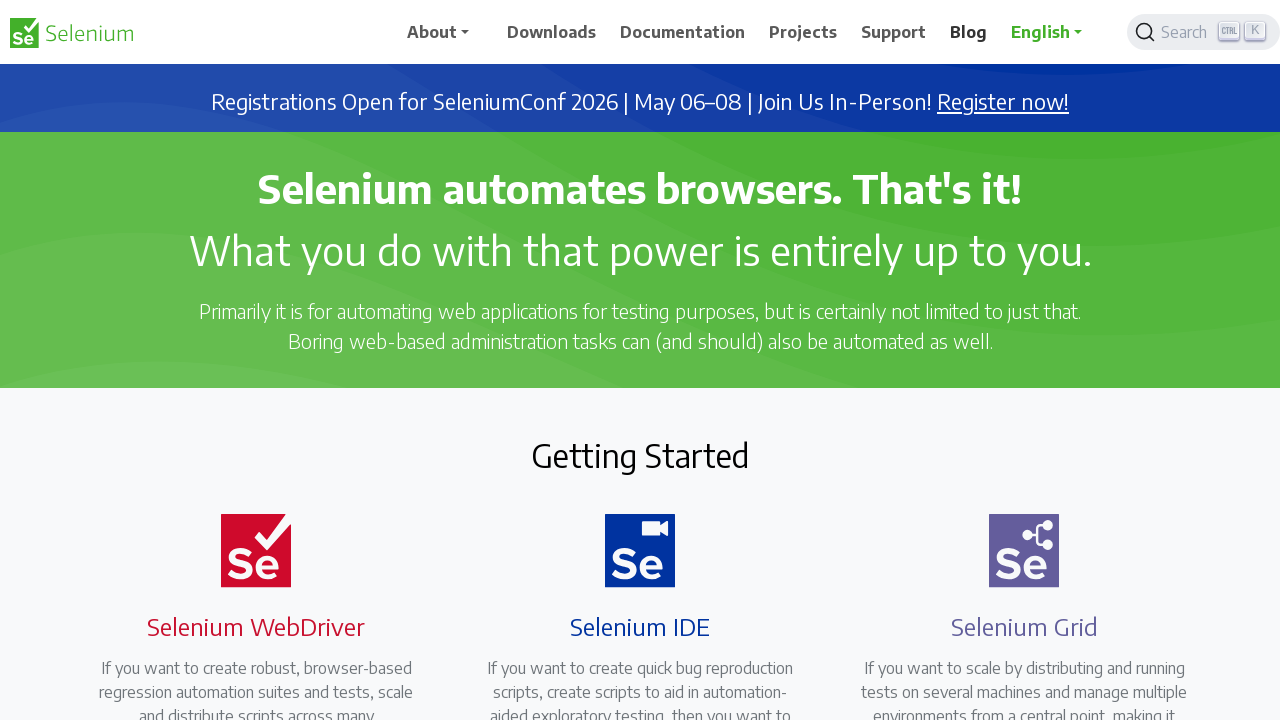

Checked page title: 'Downloads | Selenium'
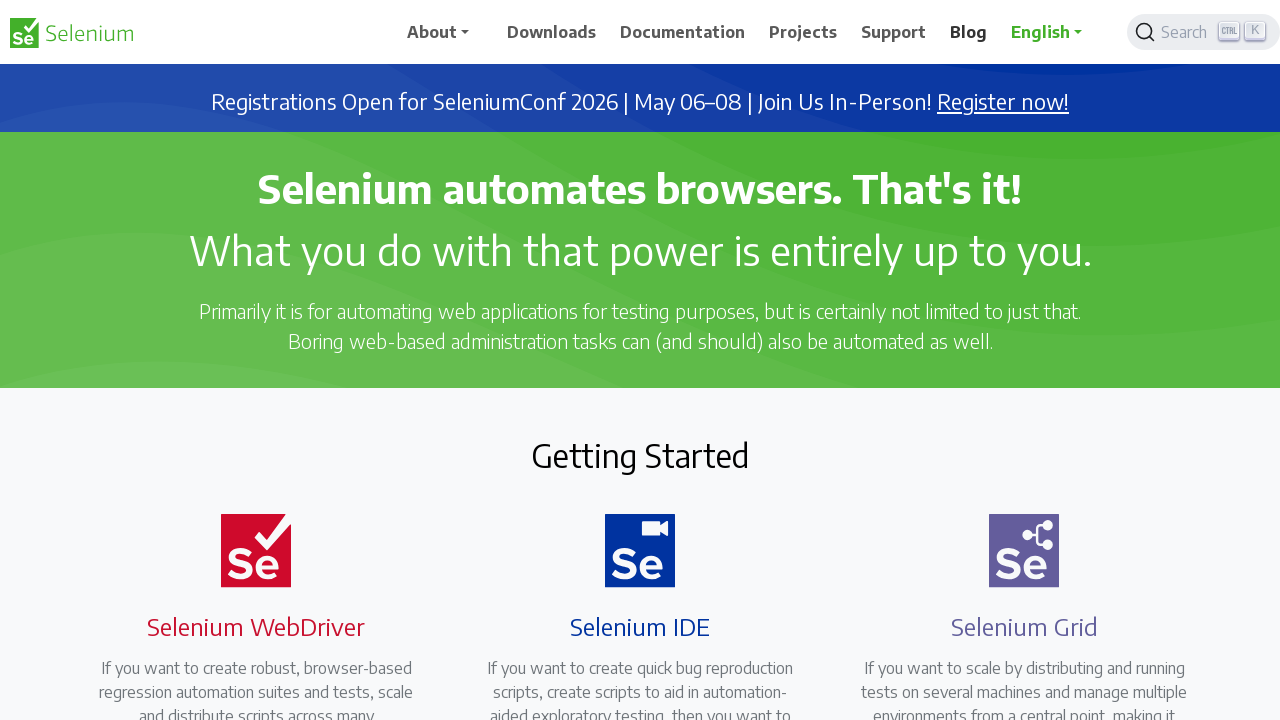

Checked page title: 'The Selenium Browser Automation Project | Selenium'
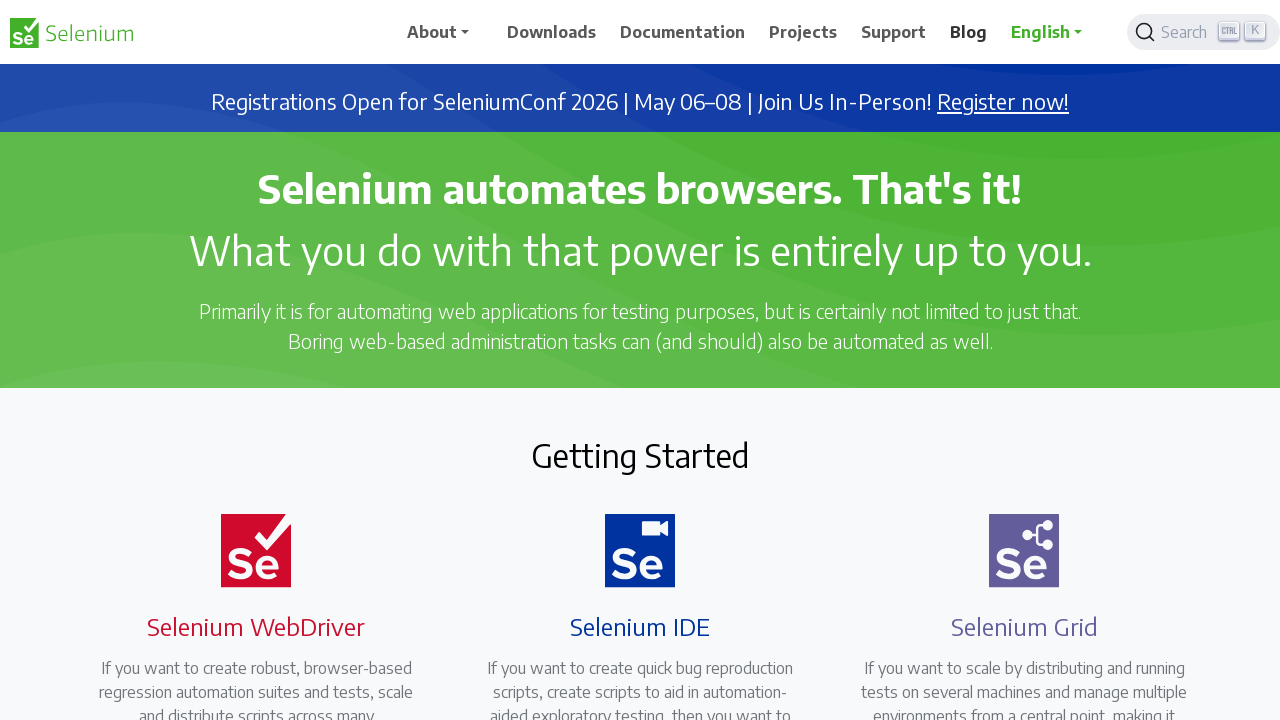

Checked page title: 'Projects | Selenium'
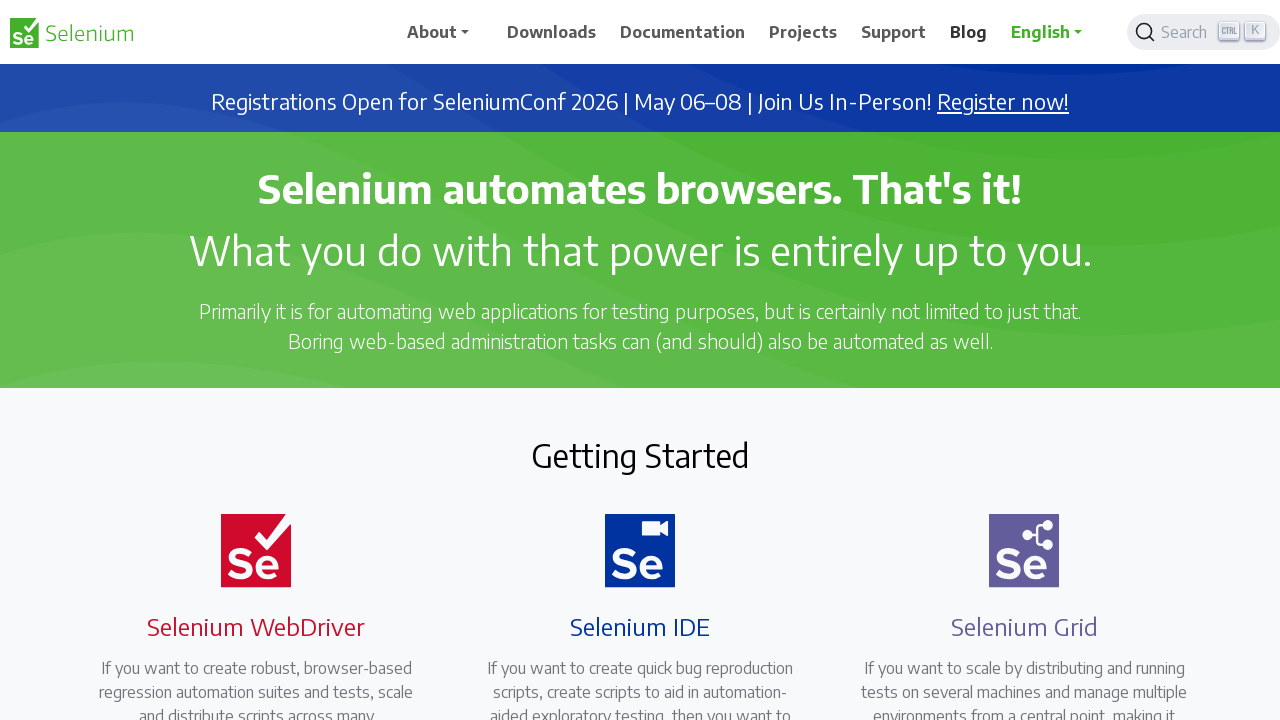

Checked page title: 'Support | Selenium'
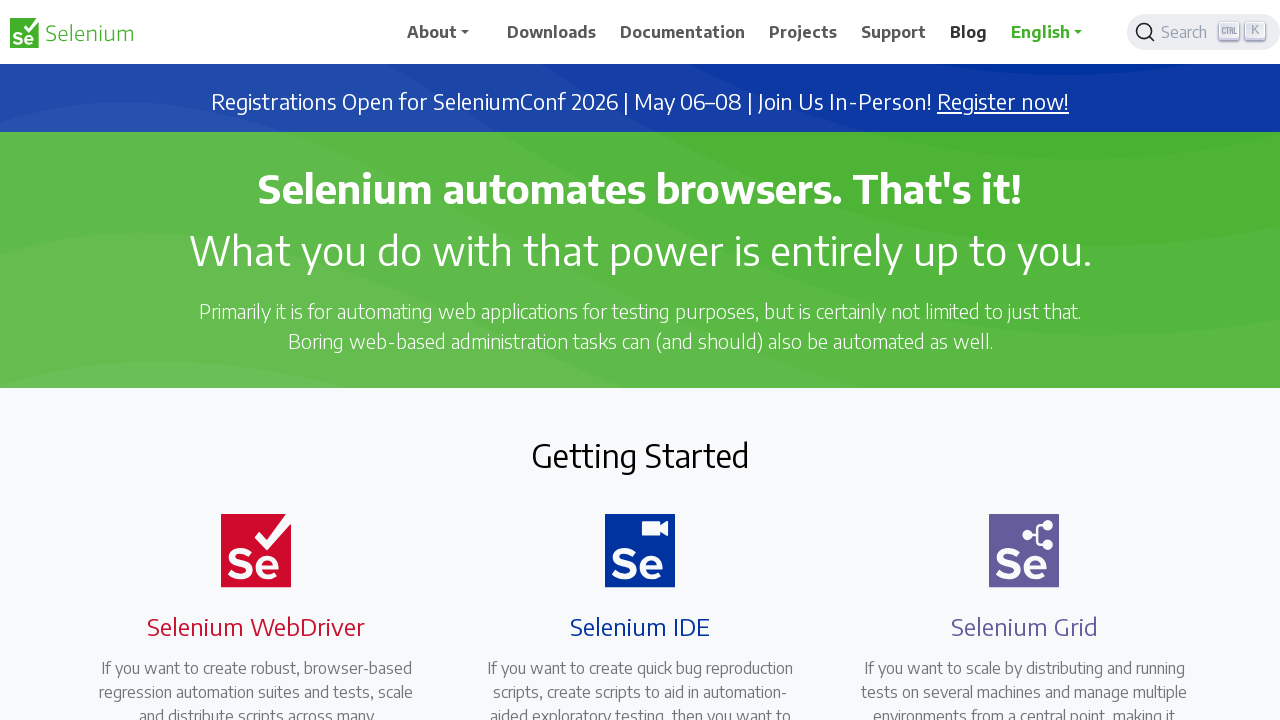

Checked page title: 'Blog | Selenium'
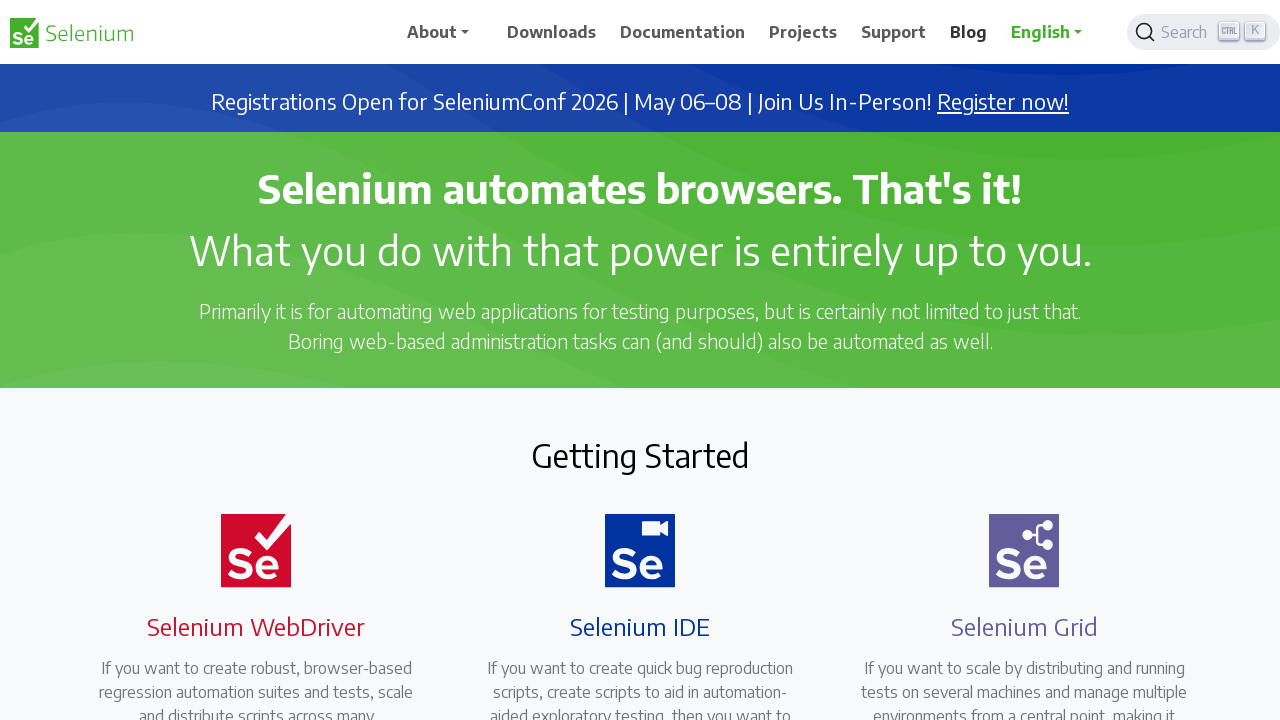

Found matching Blog tab - switched to it
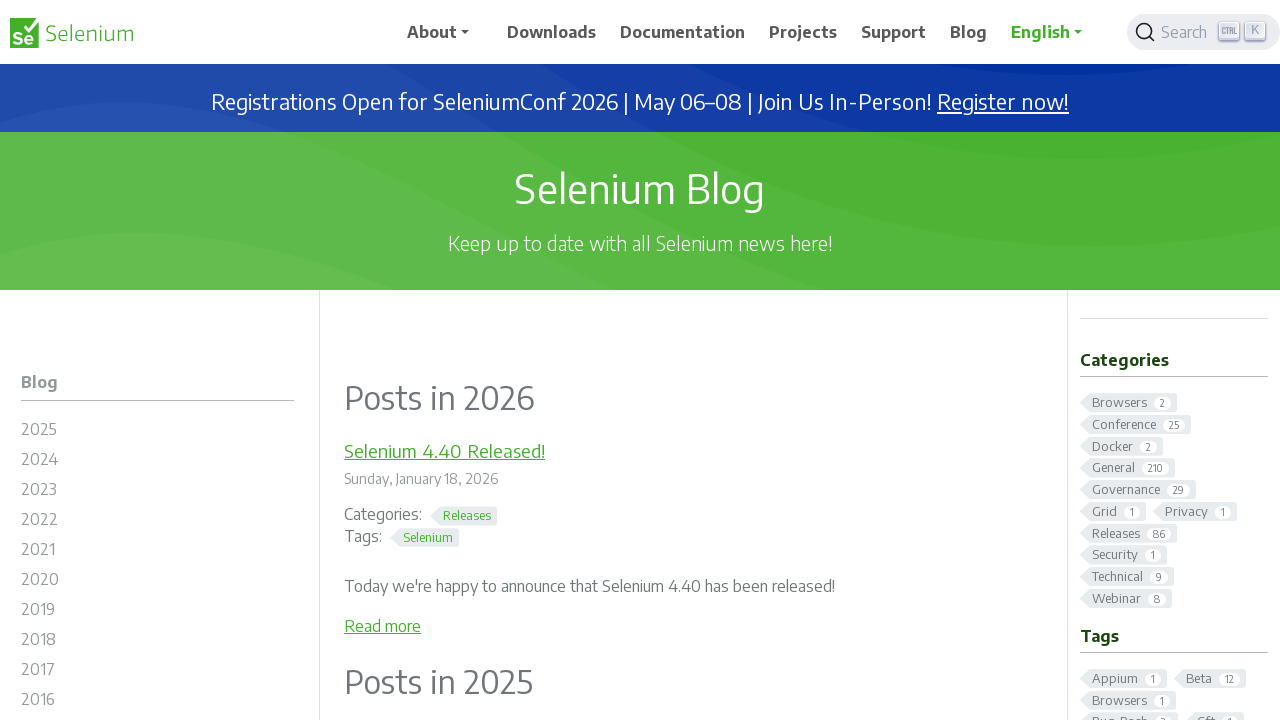

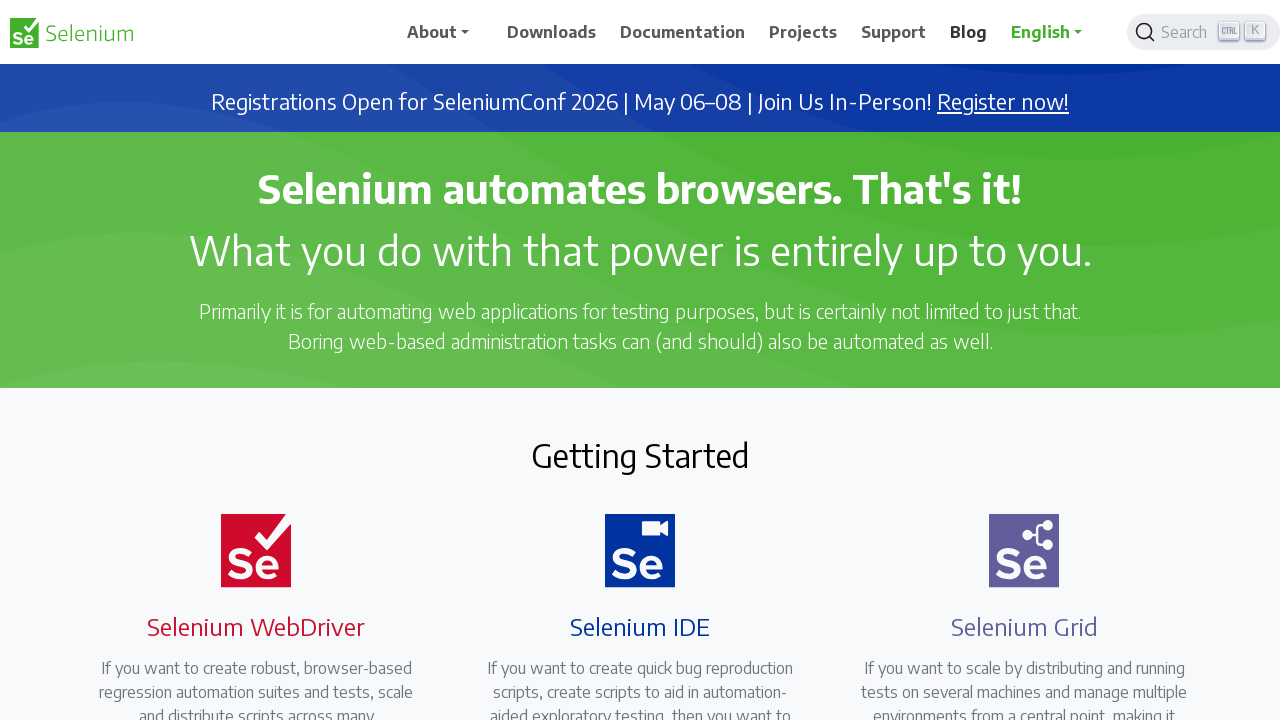